Tests the mortgage calculator by scrolling to the loan form, clearing and entering a new home value, and selecting a start month from the dropdown

Starting URL: https://www.mortgagecalculator.org

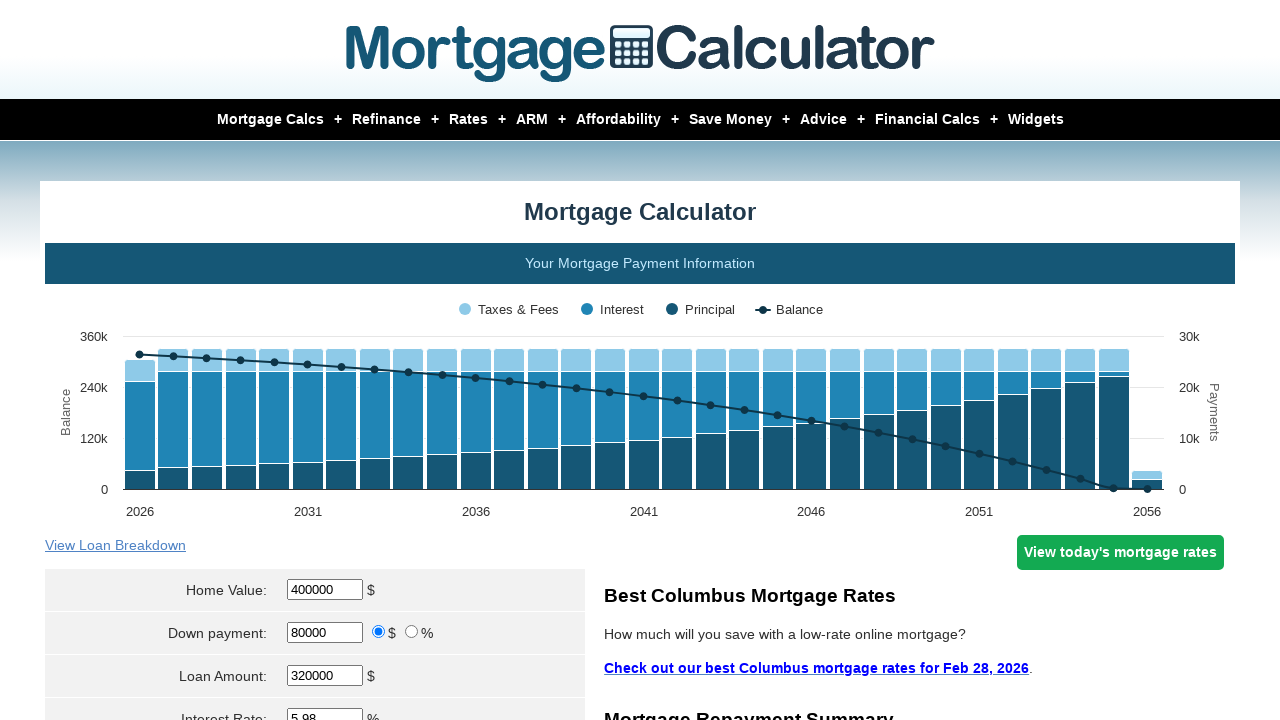

Scrolled down 450px to the loan form section
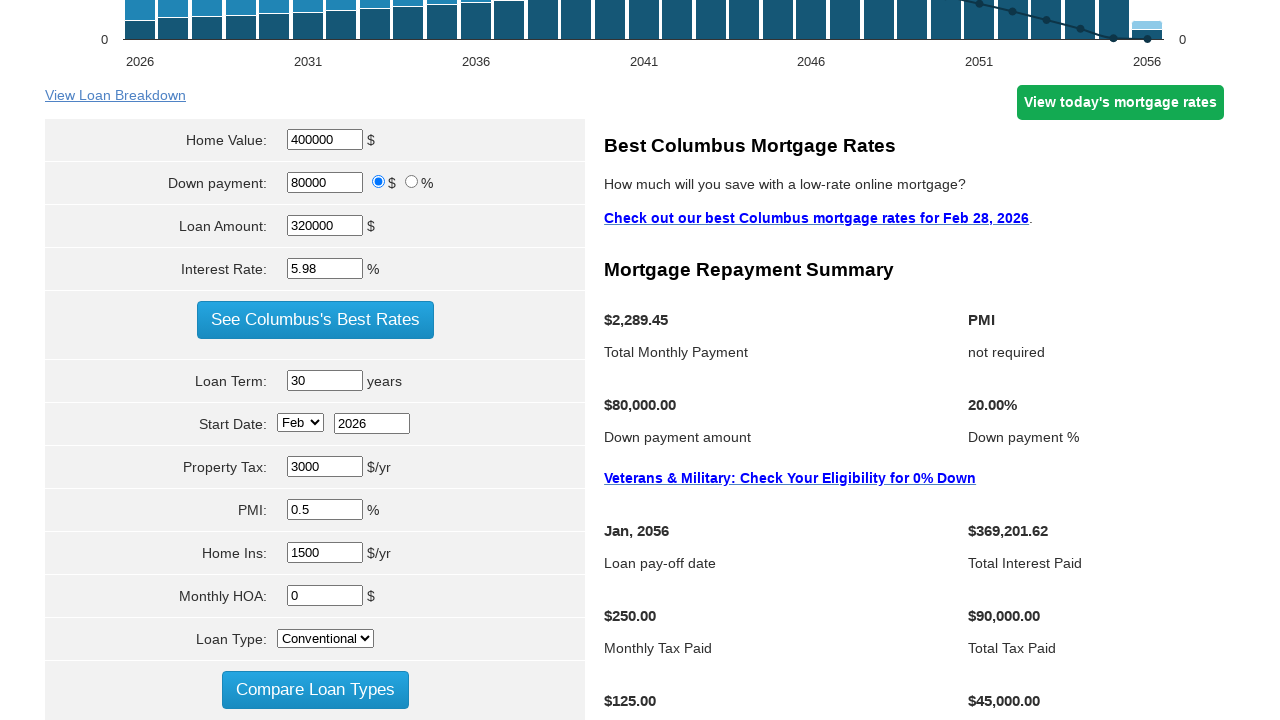

Located home value input field
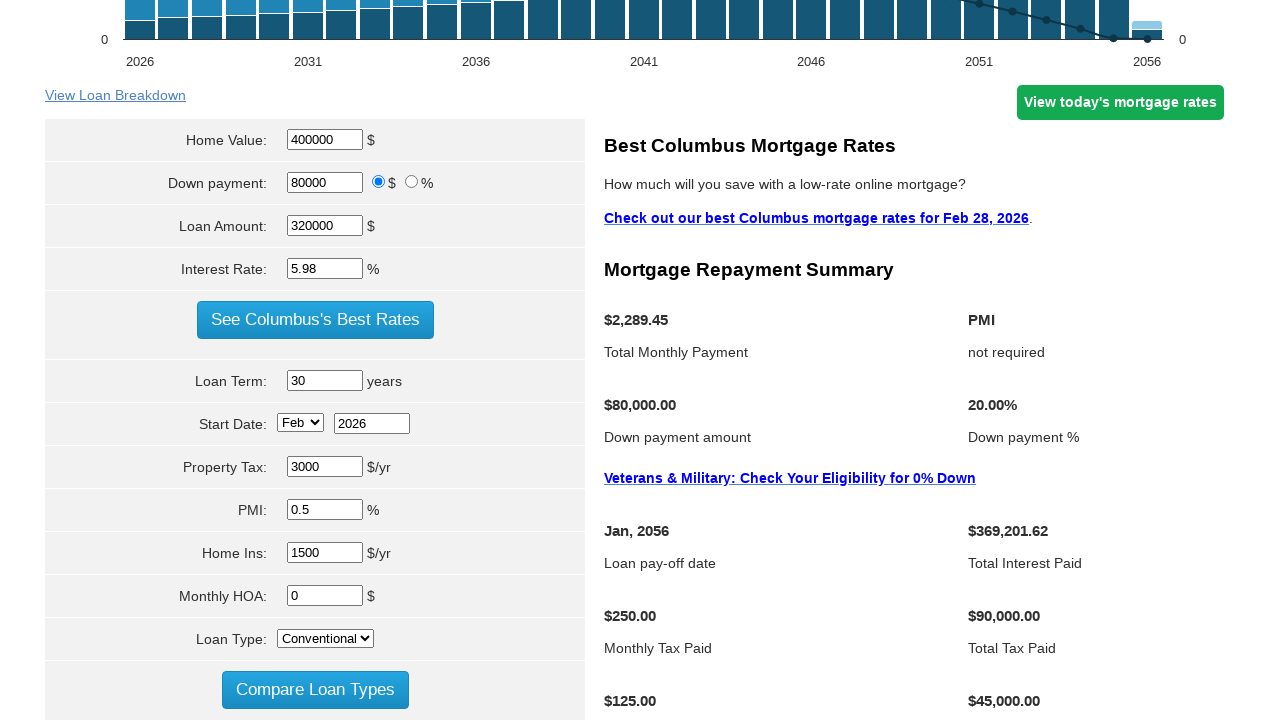

Cleared existing home value on input[name*='homevalue']
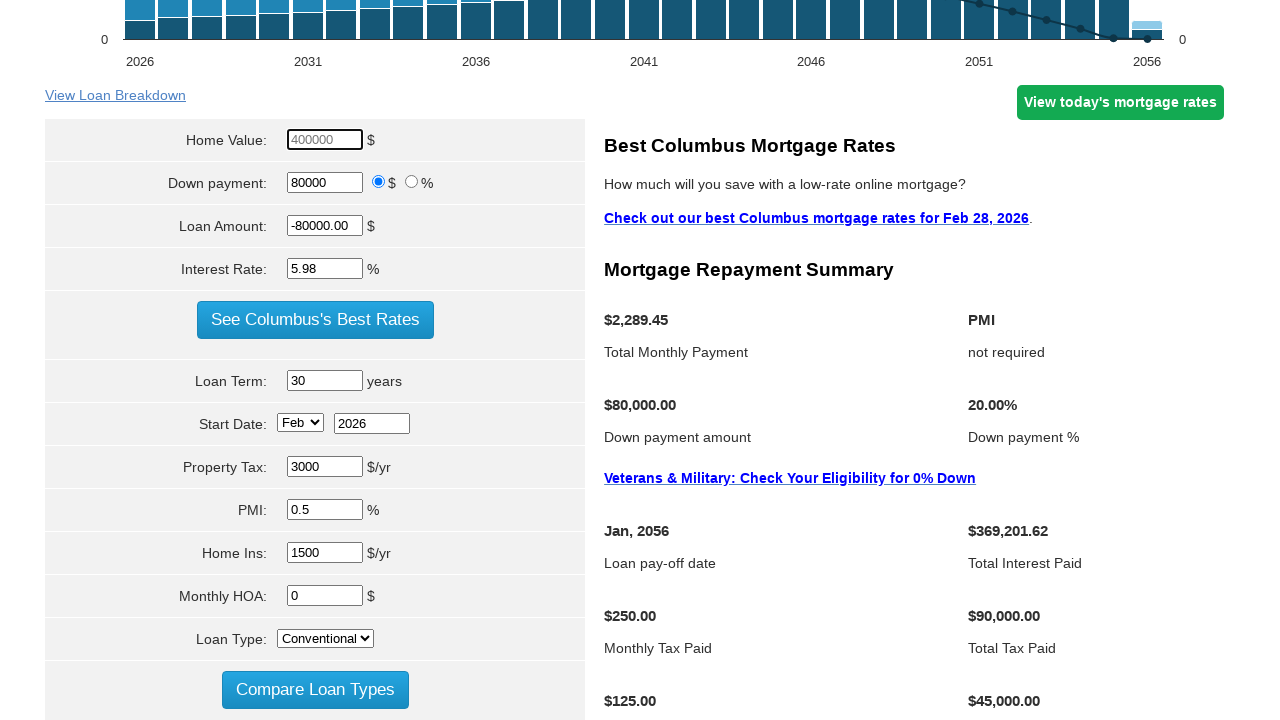

Entered new home value of $350000 on input[name*='homevalue']
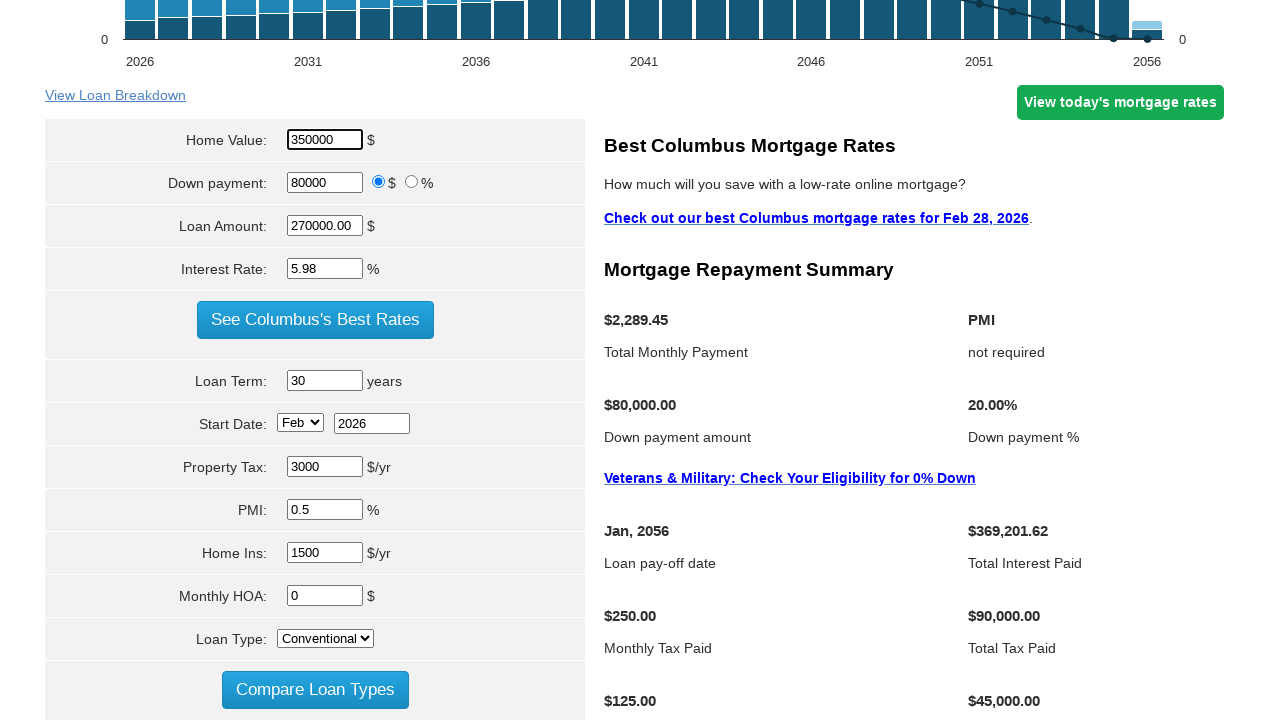

Selected November (index 10) from start month dropdown on select[name*='start_month']
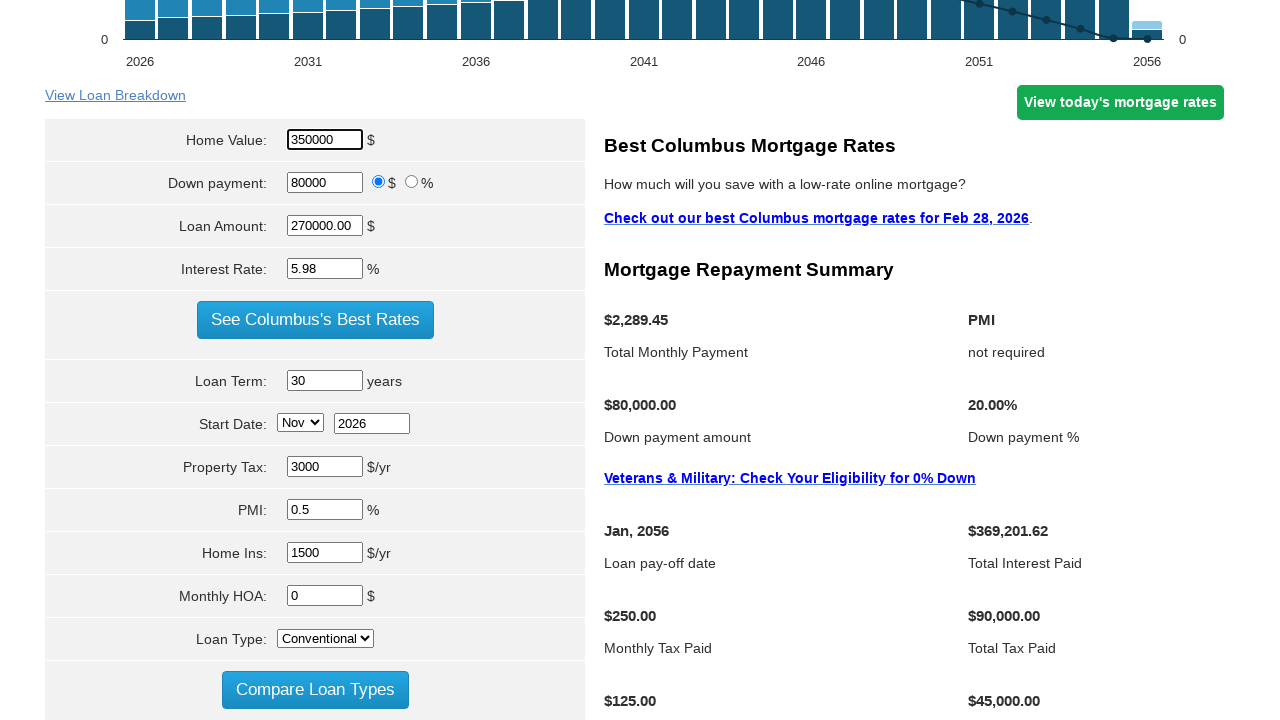

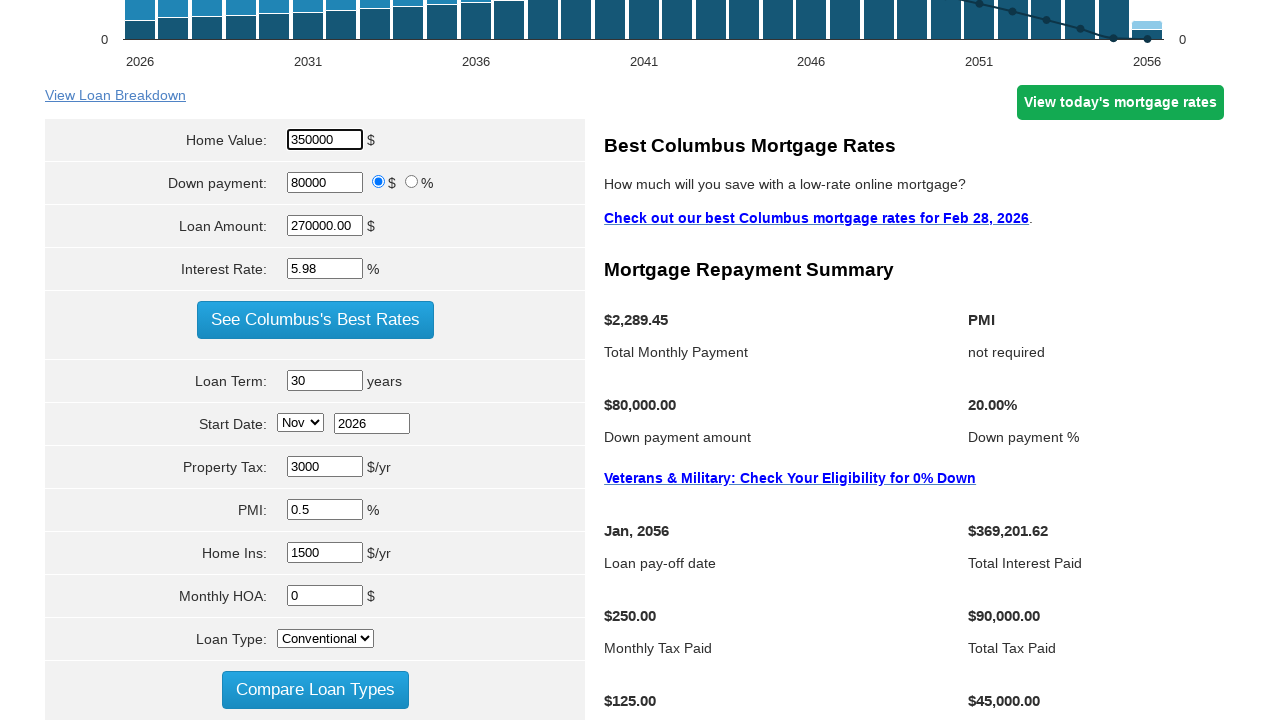